Navigates to ESPN NFL player stats page and repeatedly clicks the "Show More" button to load all available player statistics until no more content is available to load.

Starting URL: https://www.espn.com/nfl/stats/player

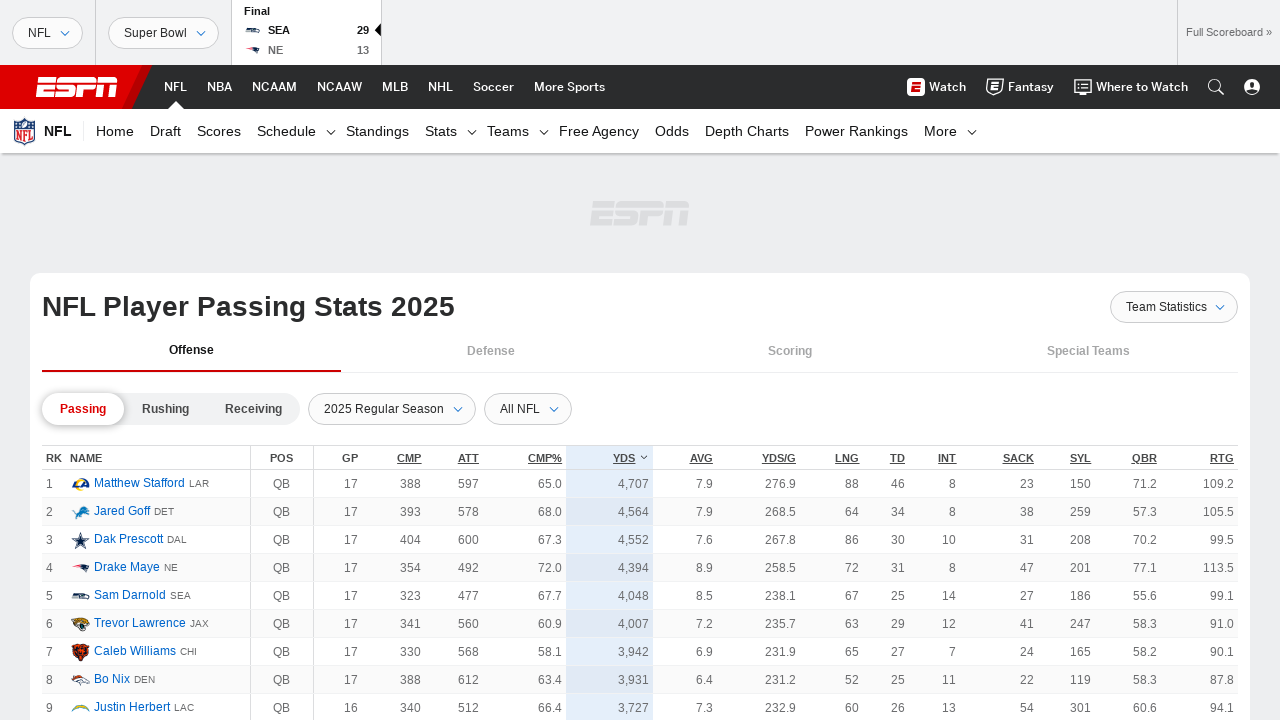

Waited for stats table to load on ESPN NFL stats page
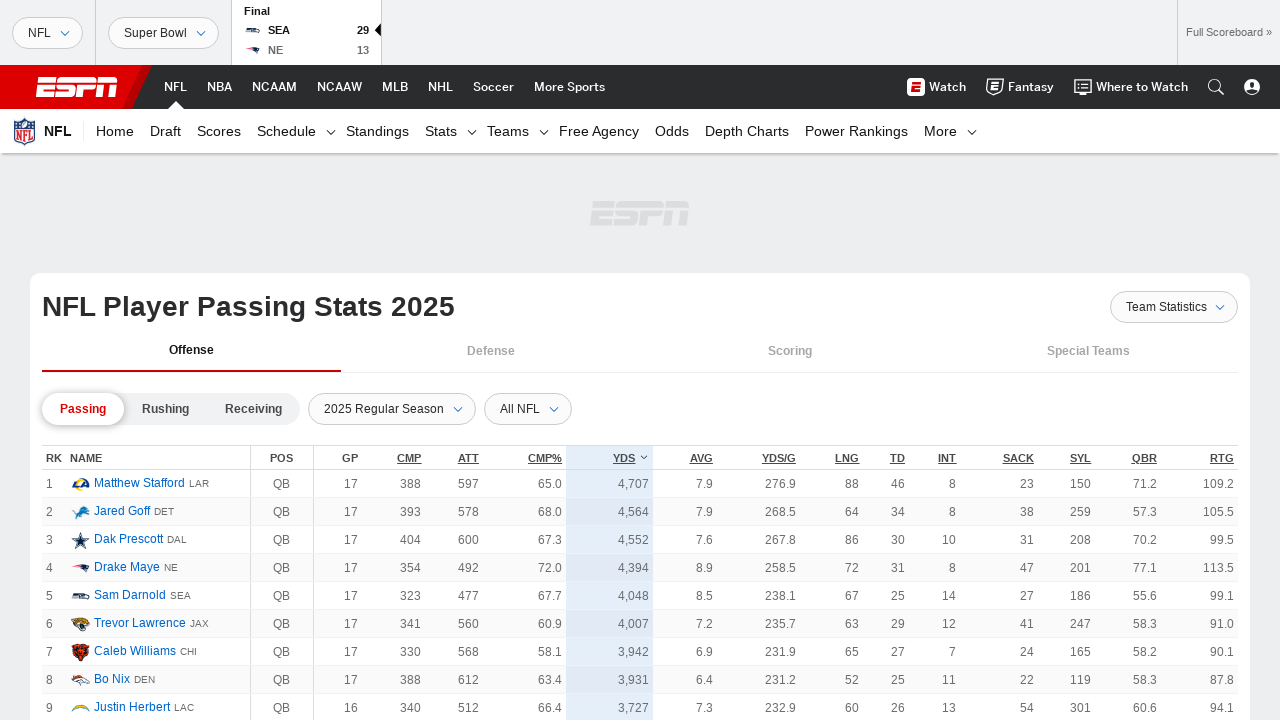

No more 'Show More' button found - all available player statistics have been loaded at (640, 361) on a.AnchorLink.loadMore__link
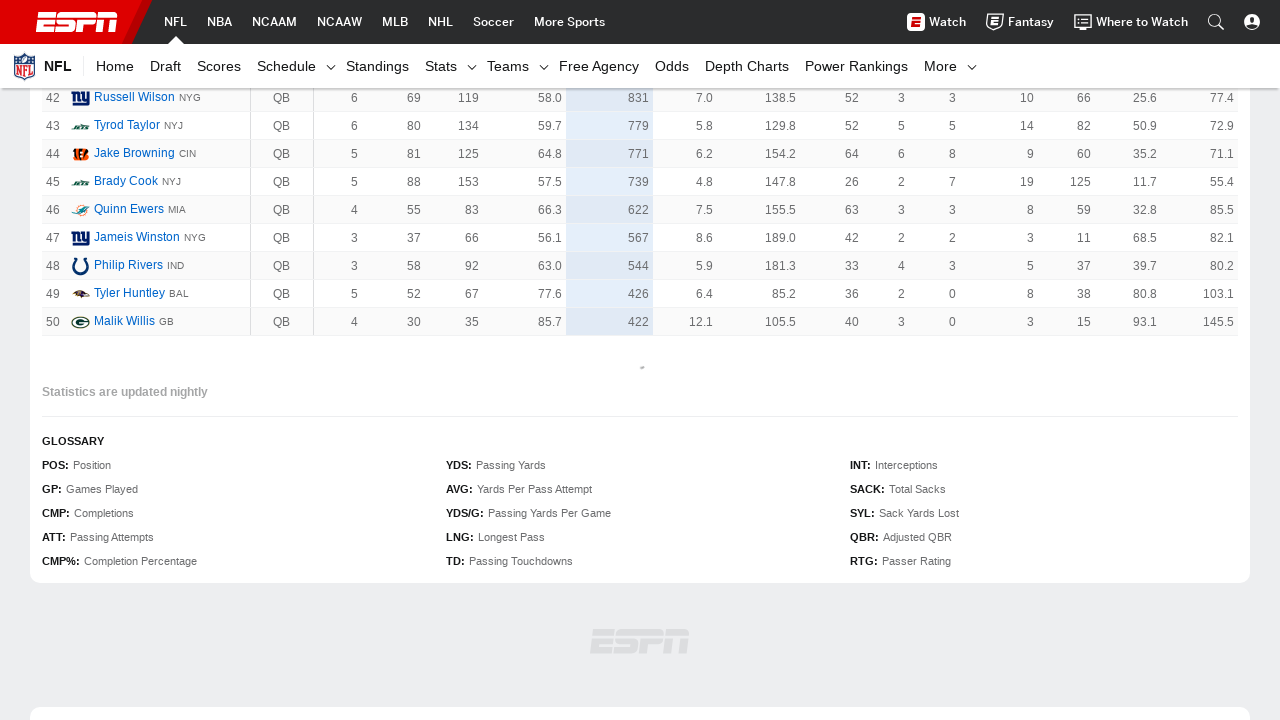

Verified that player statistics table rows are present and loaded
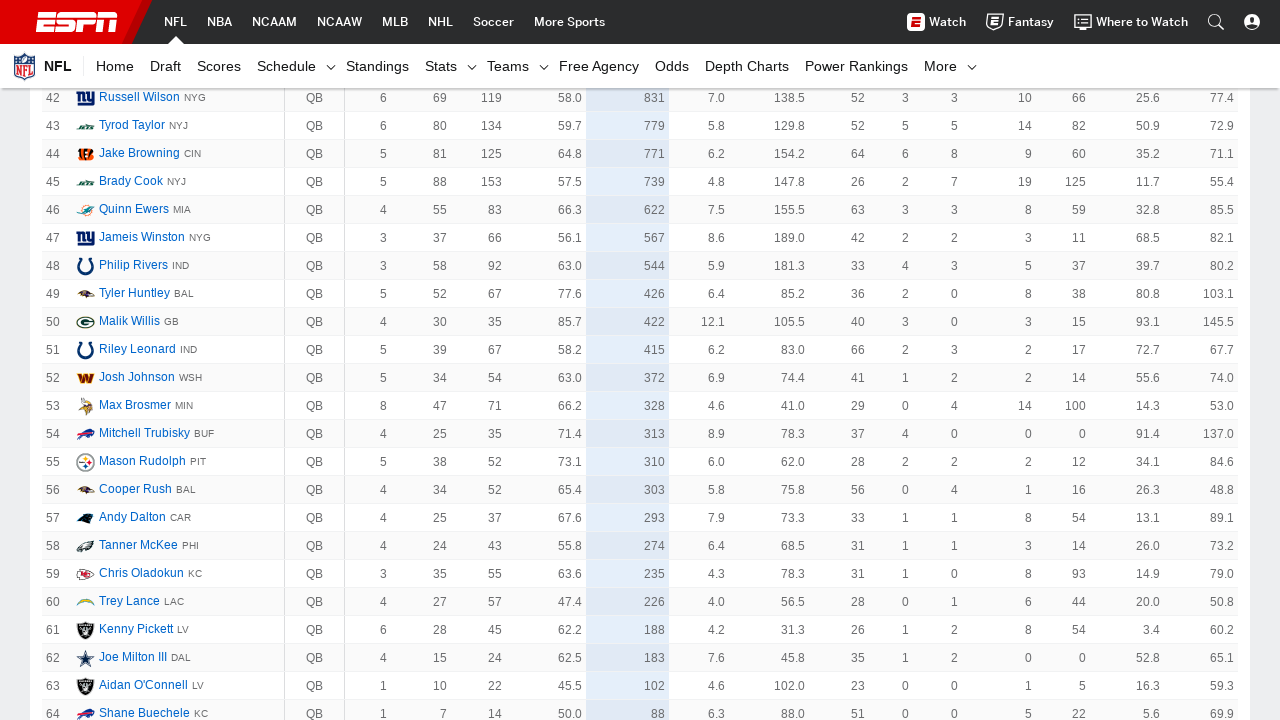

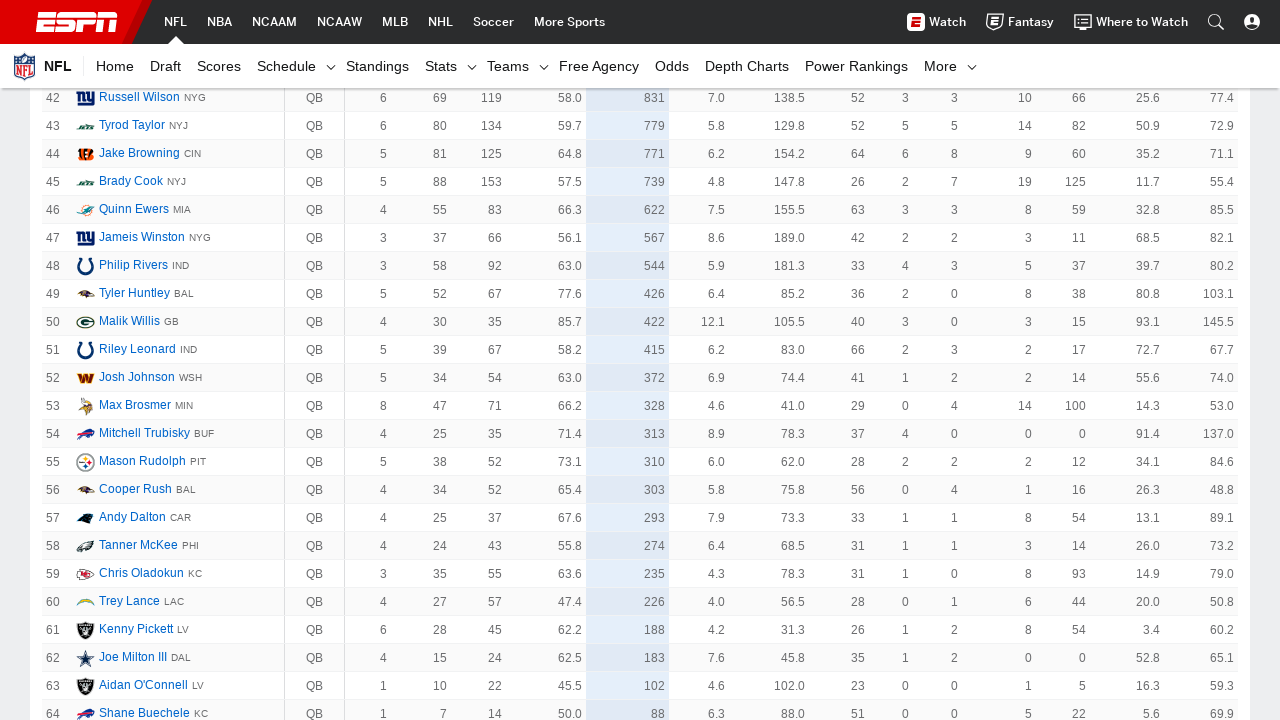